Tests various mouse interaction events on the Selenium demo page including single click, navigation back, double-click on a clickable element, and drag-and-drop functionality.

Starting URL: https://www.selenium.dev/selenium/web/mouse_interaction.html

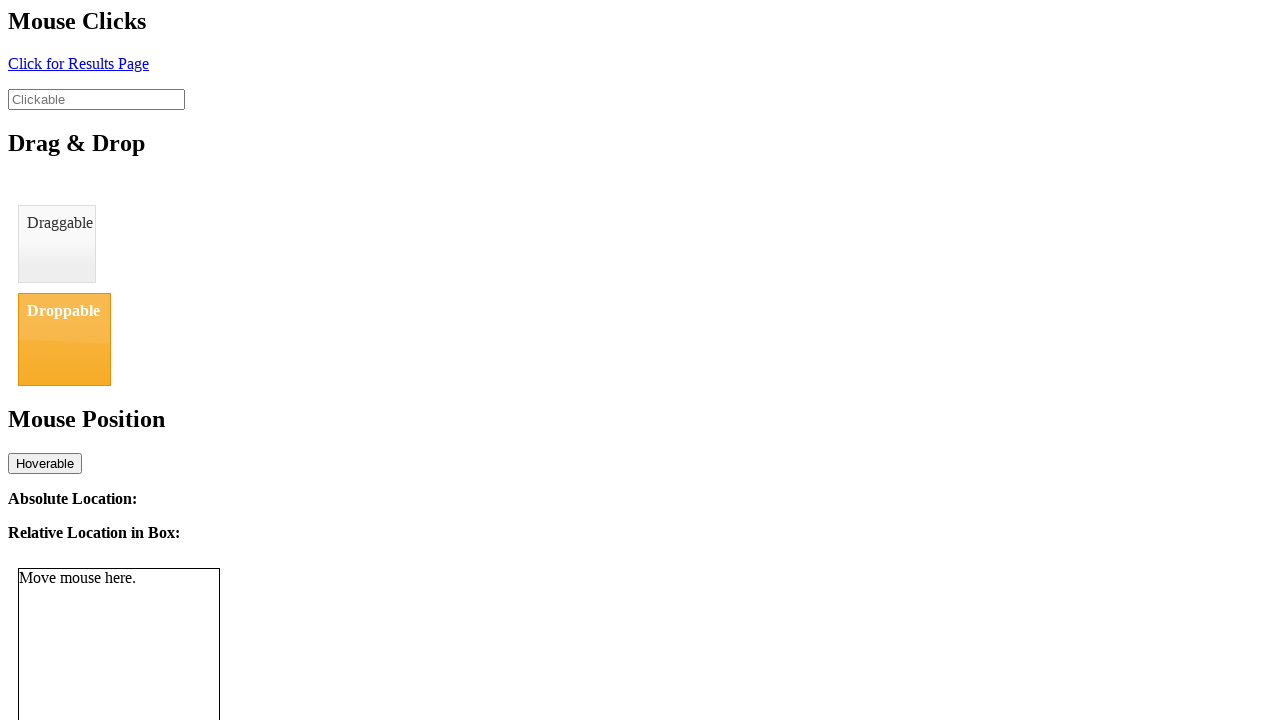

Clicked on the click element at (78, 63) on #click
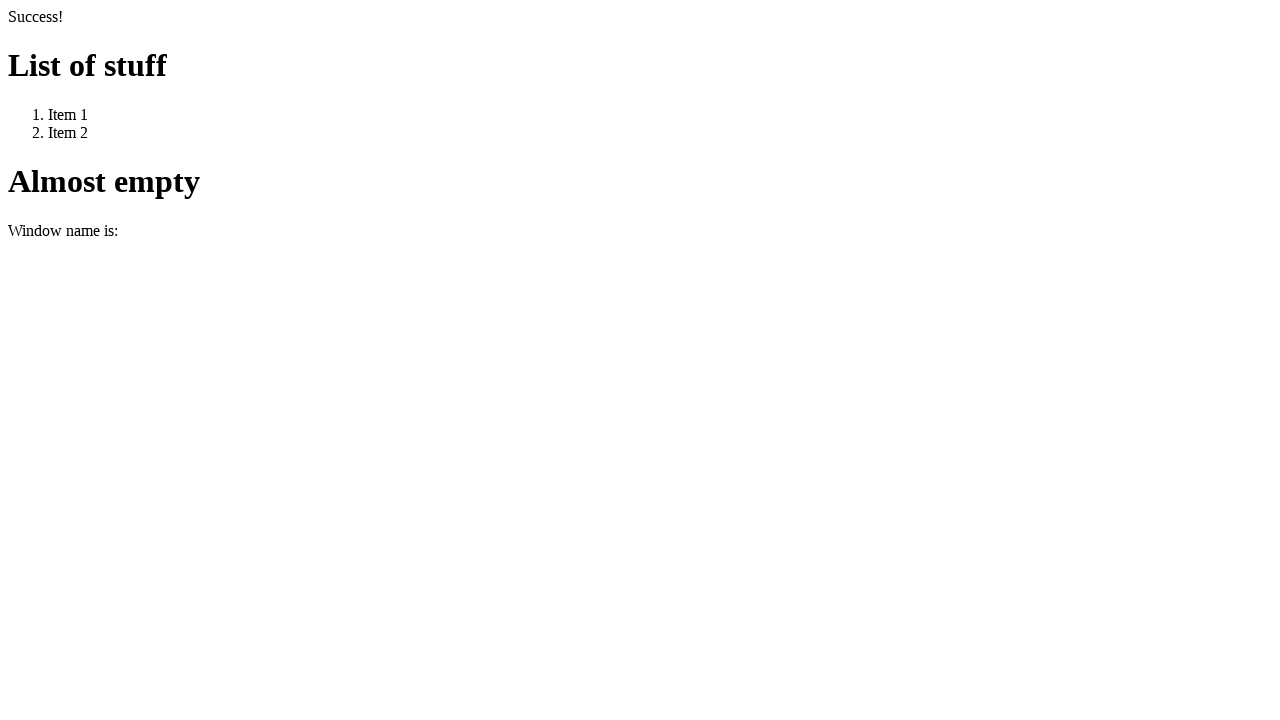

Waited 2 seconds before navigation
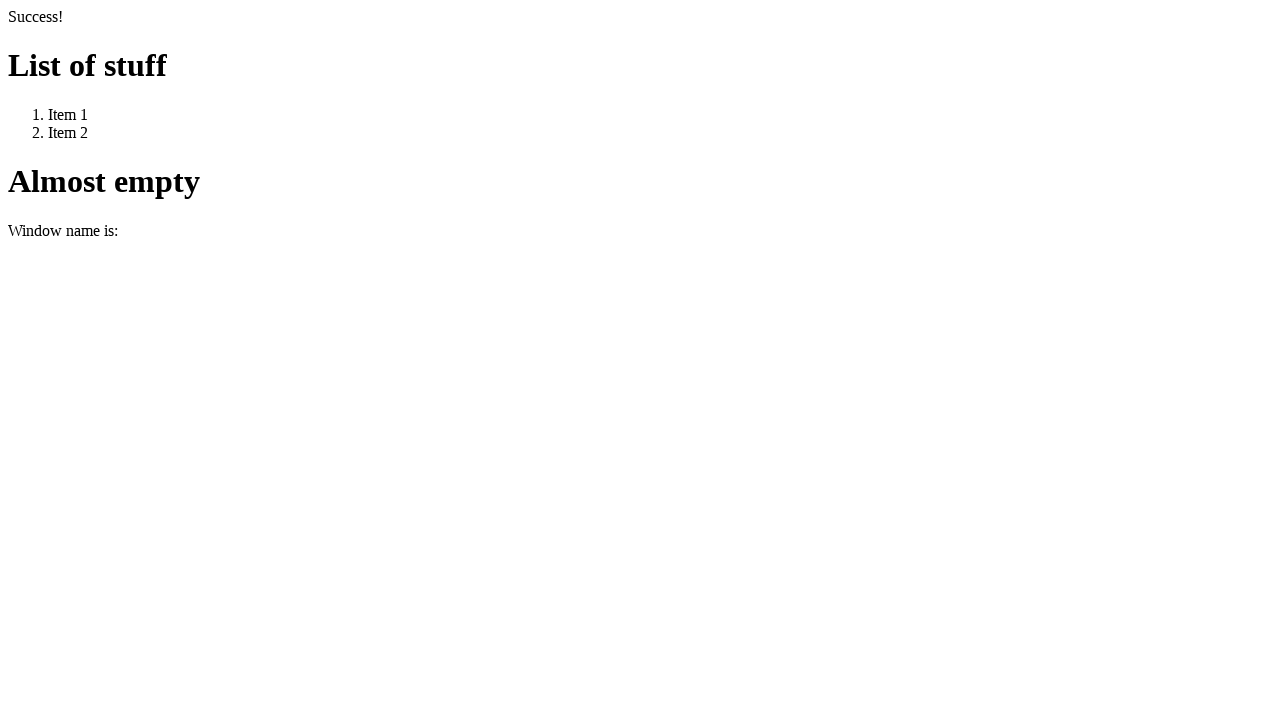

Navigated back to previous page
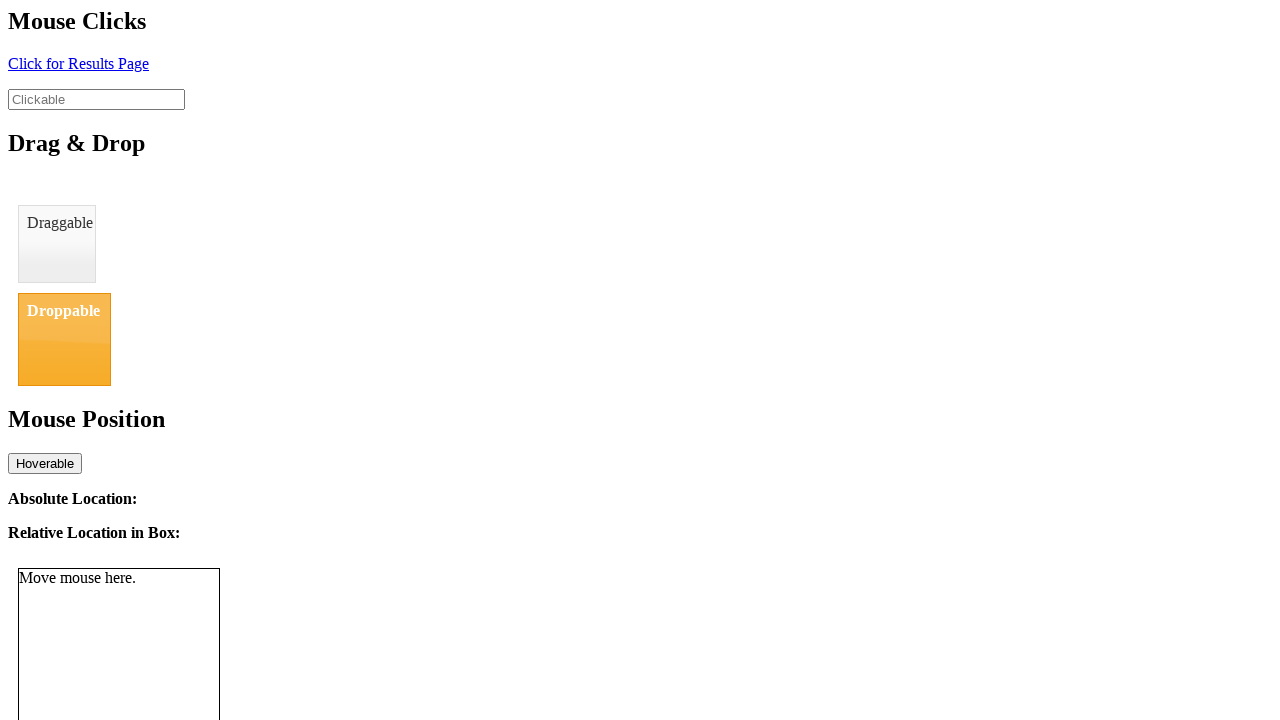

Waited 2 seconds for page to load after navigation
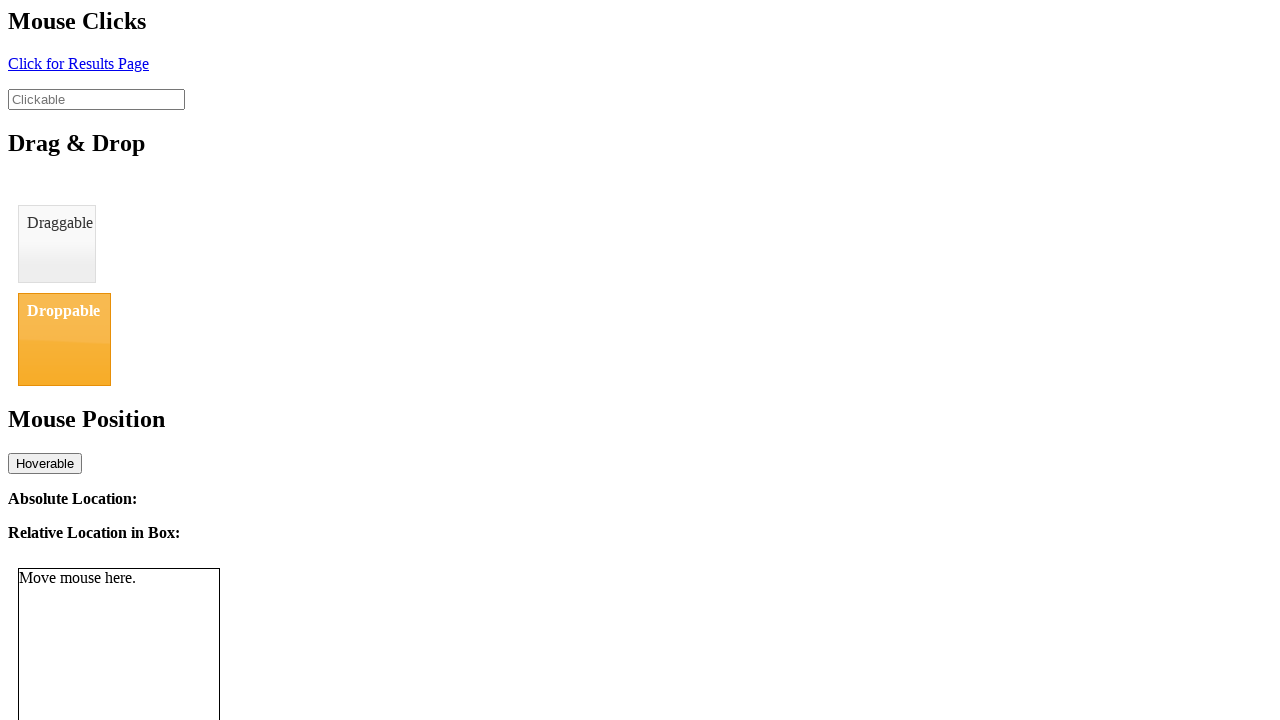

Single clicked on the clickable element at (96, 99) on #clickable
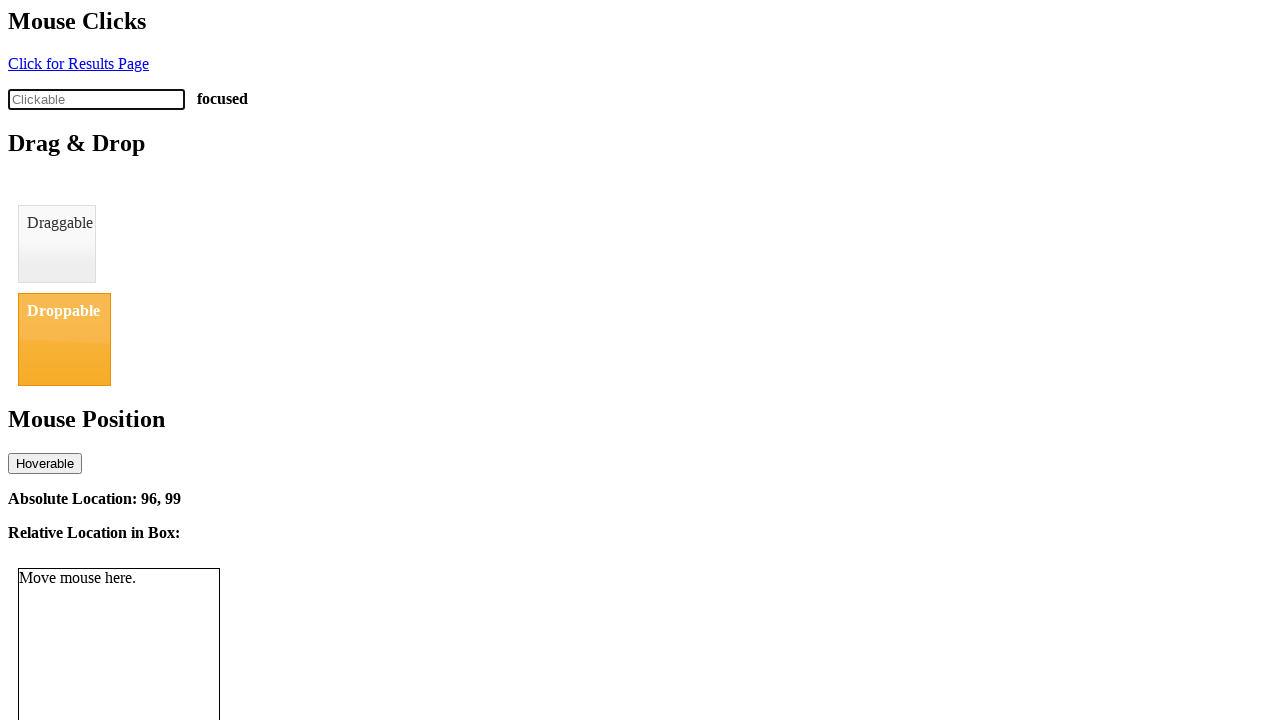

Waited 2 seconds before double-click
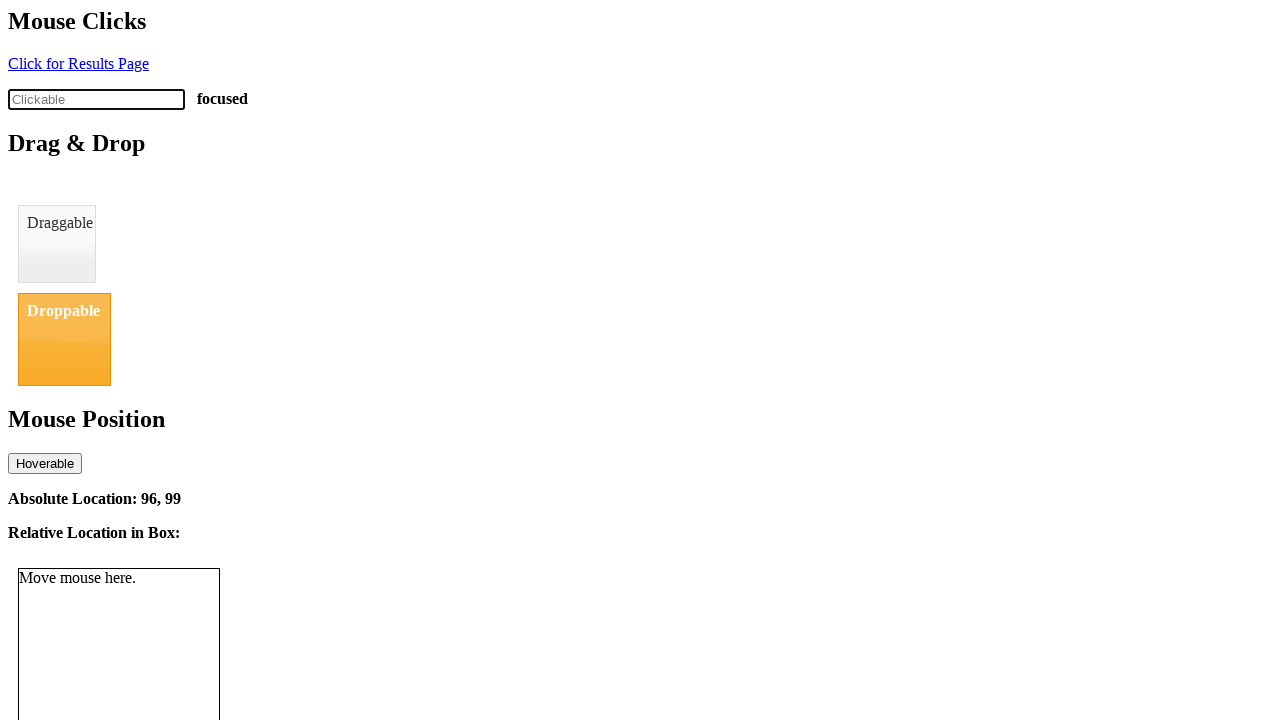

Double-clicked on the clickable element at (96, 99) on #clickable
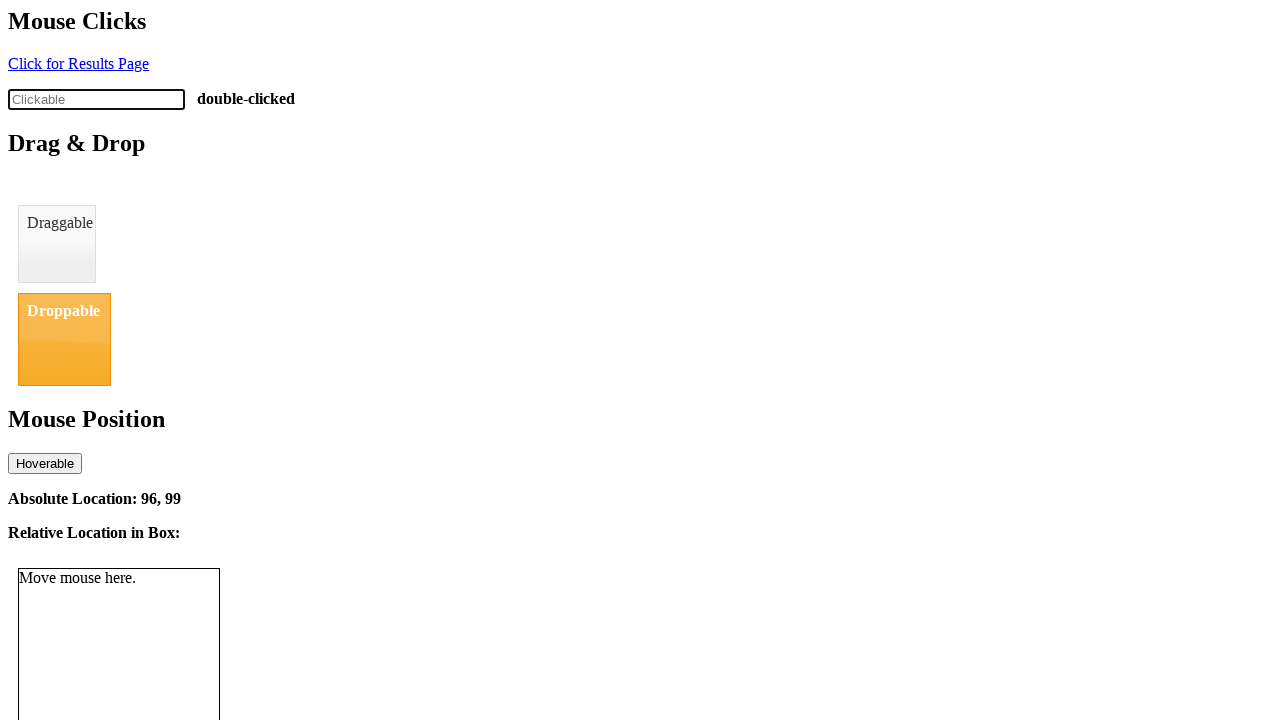

Waited 2 seconds before drag and drop operation
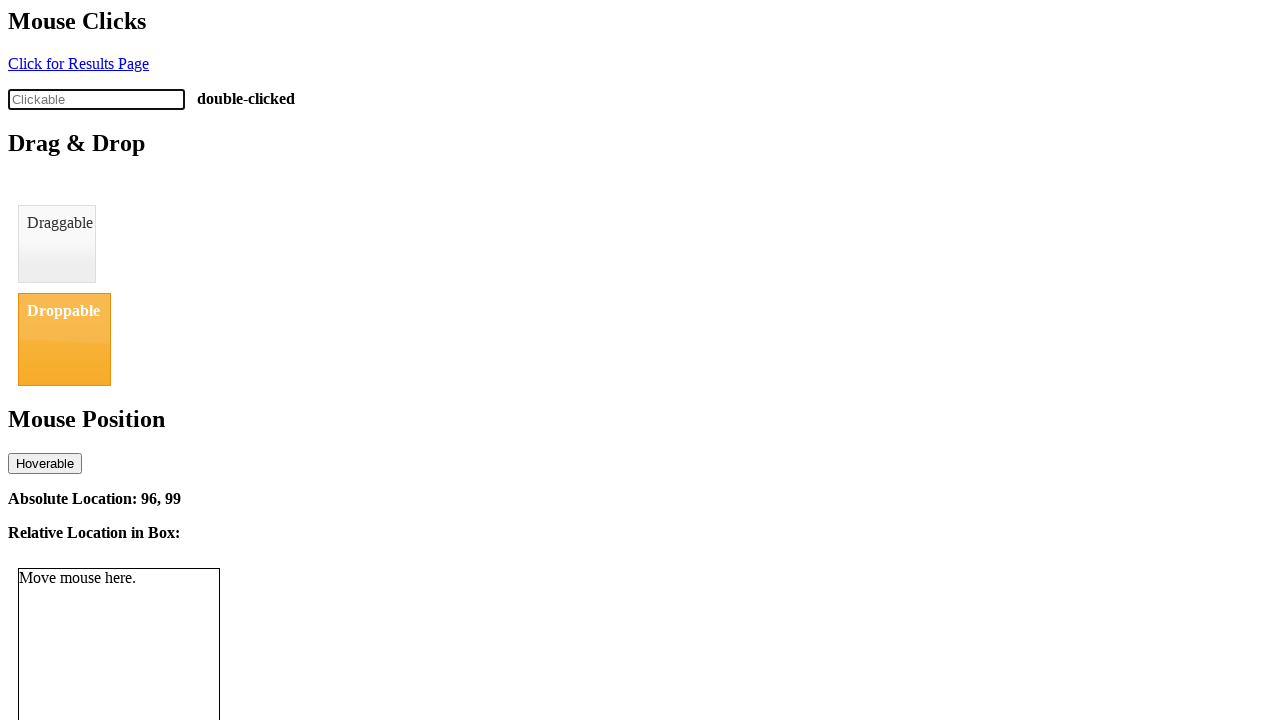

Dragged draggable element to droppable element at (64, 339)
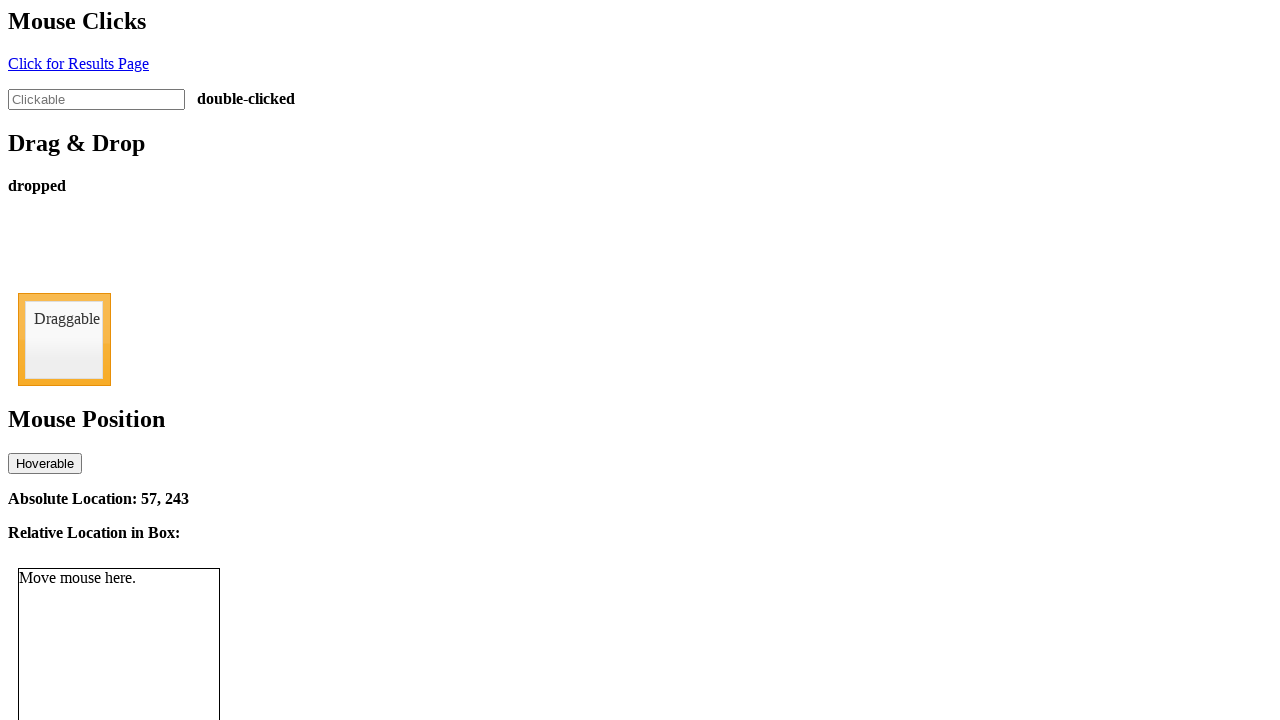

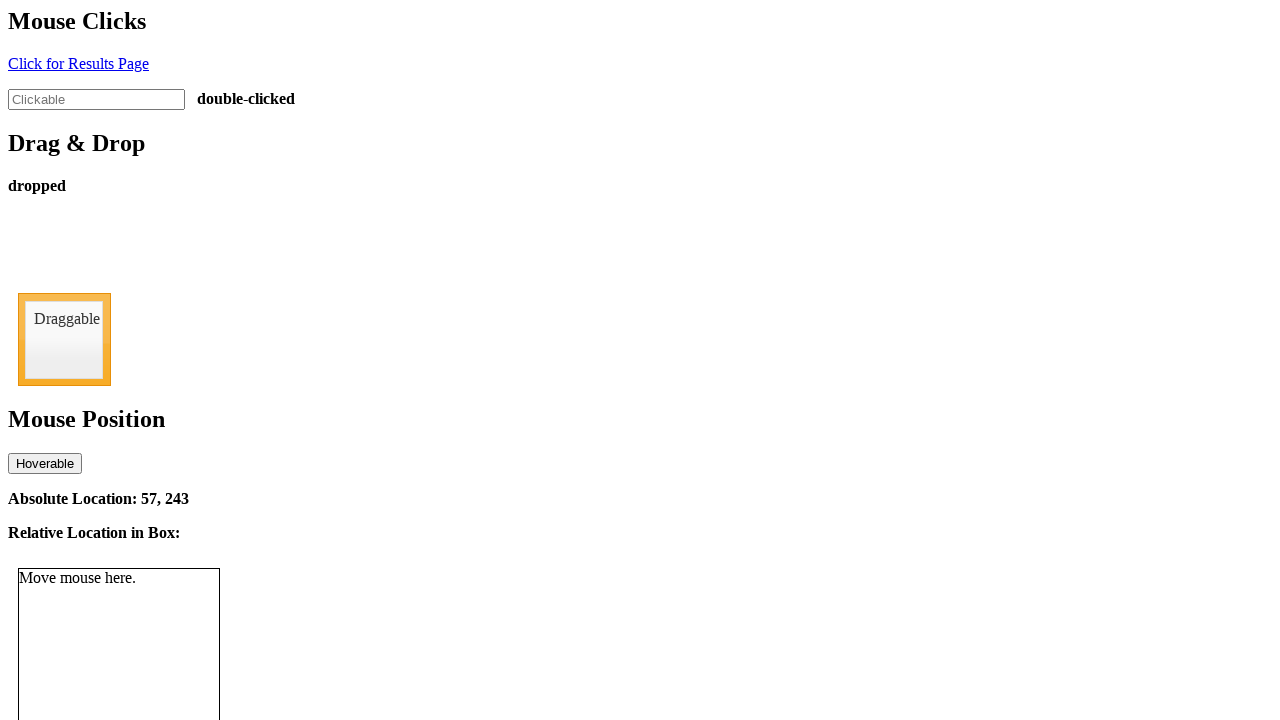